Solves a math captcha by extracting a value from an element attribute, calculating the result, and submitting the form with checkboxes

Starting URL: http://suninjuly.github.io/get_attribute.html

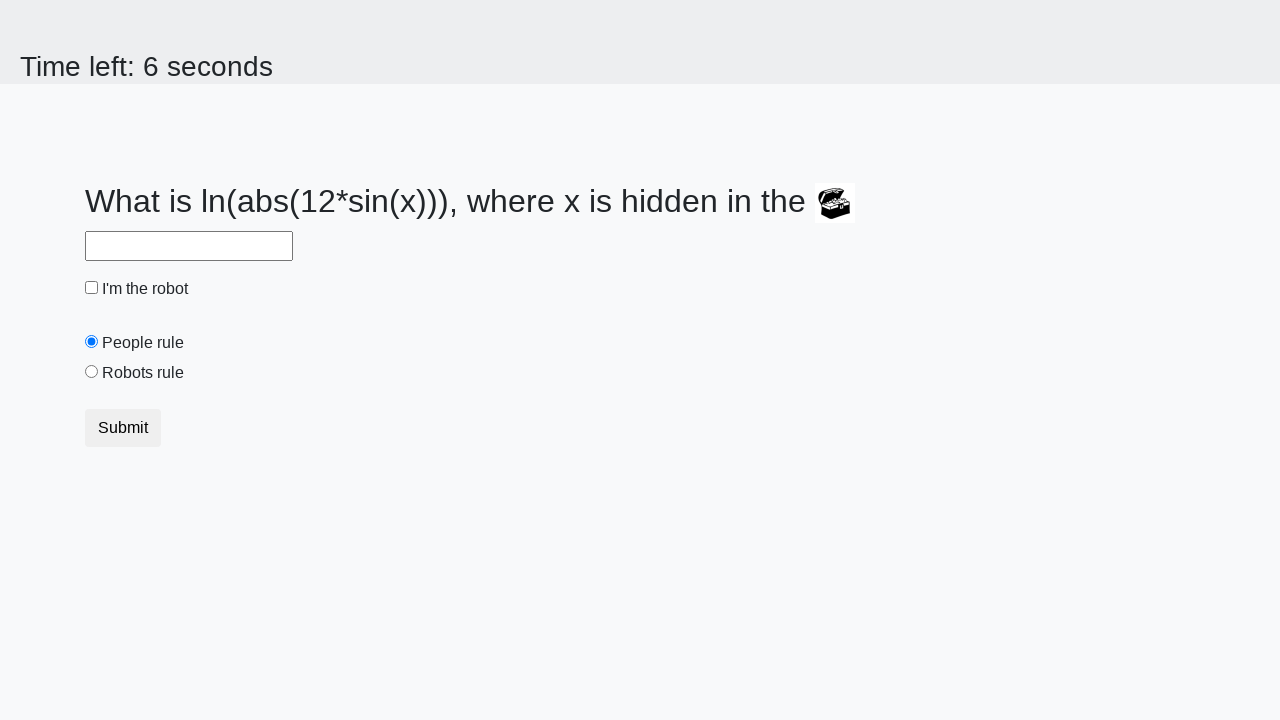

Located treasure element with valuex attribute
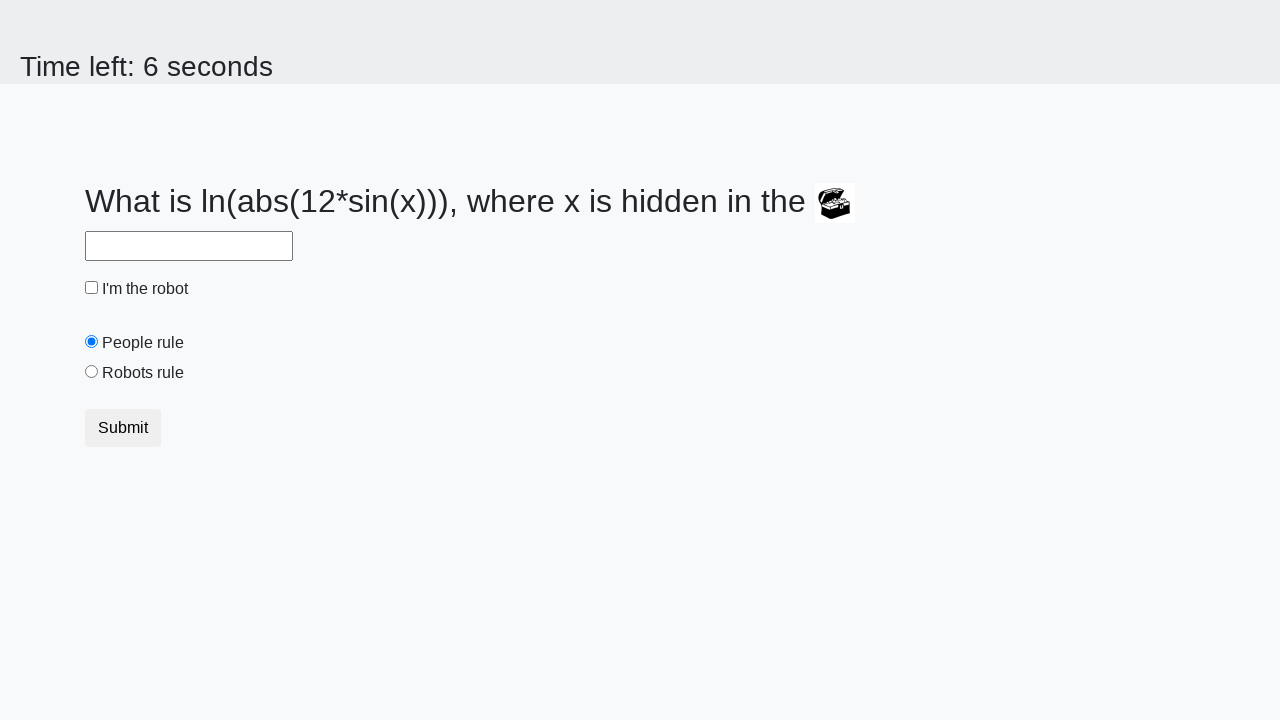

Extracted valuex attribute from treasure element: 599
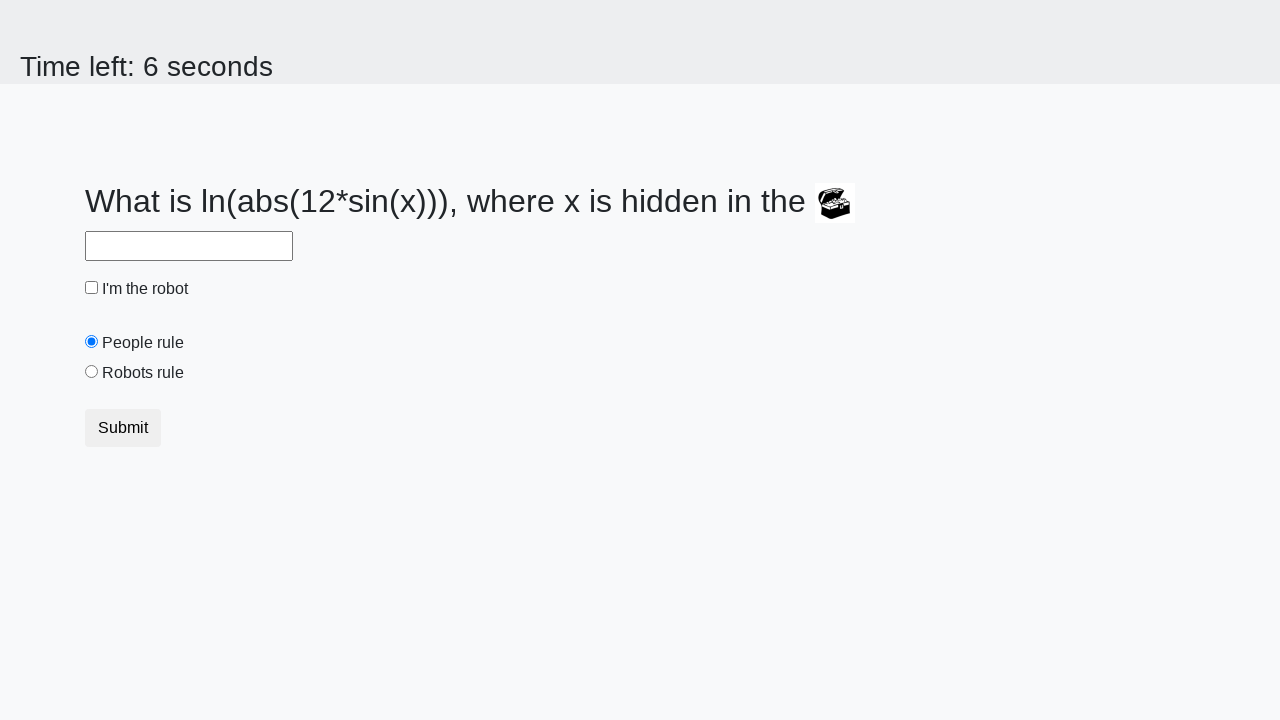

Calculated math expression result: 2.3393271398200715
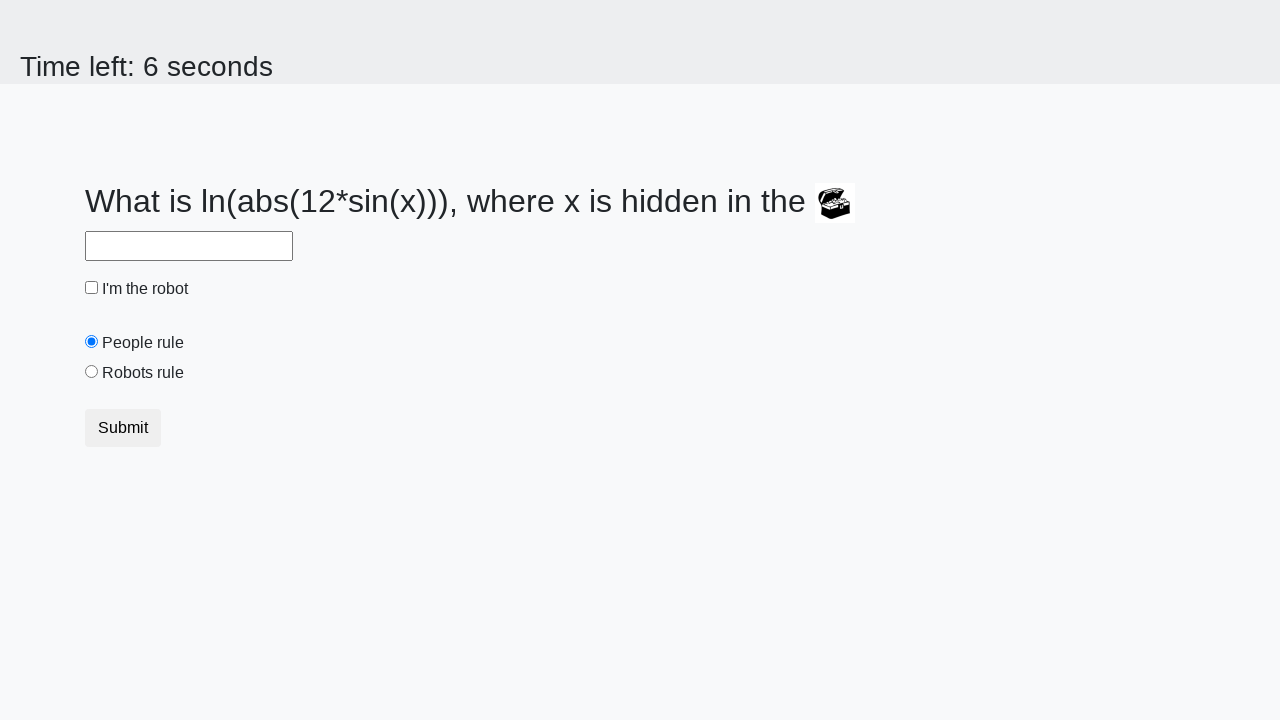

Filled answer field with calculated value: 2.3393271398200715 on #answer
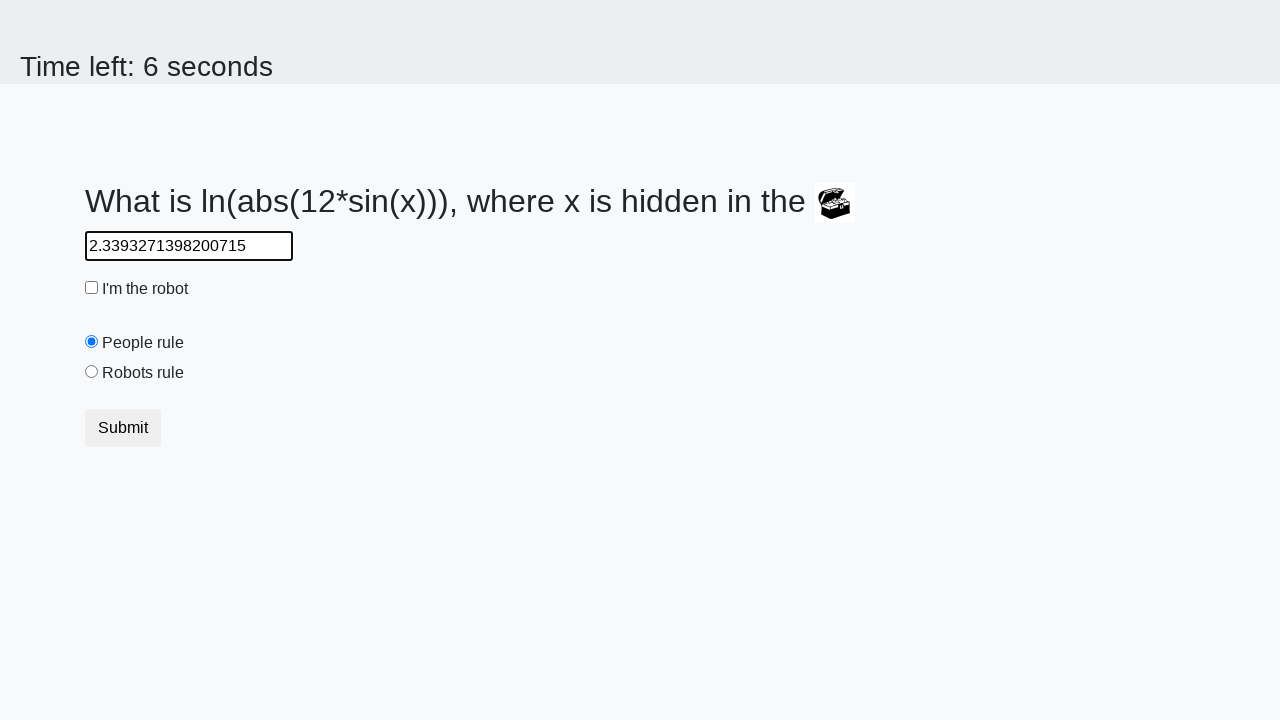

Clicked robot checkbox at (92, 288) on #robotCheckbox
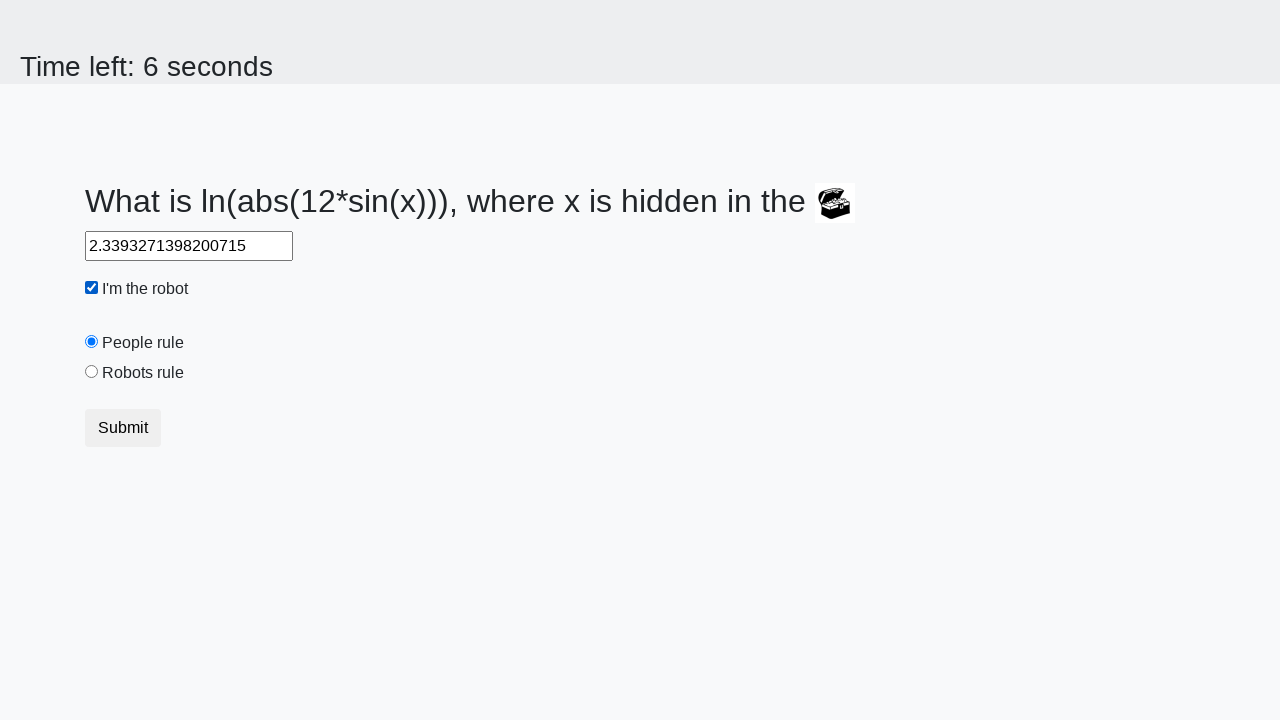

Clicked robots rule radio button at (92, 372) on #robotsRule
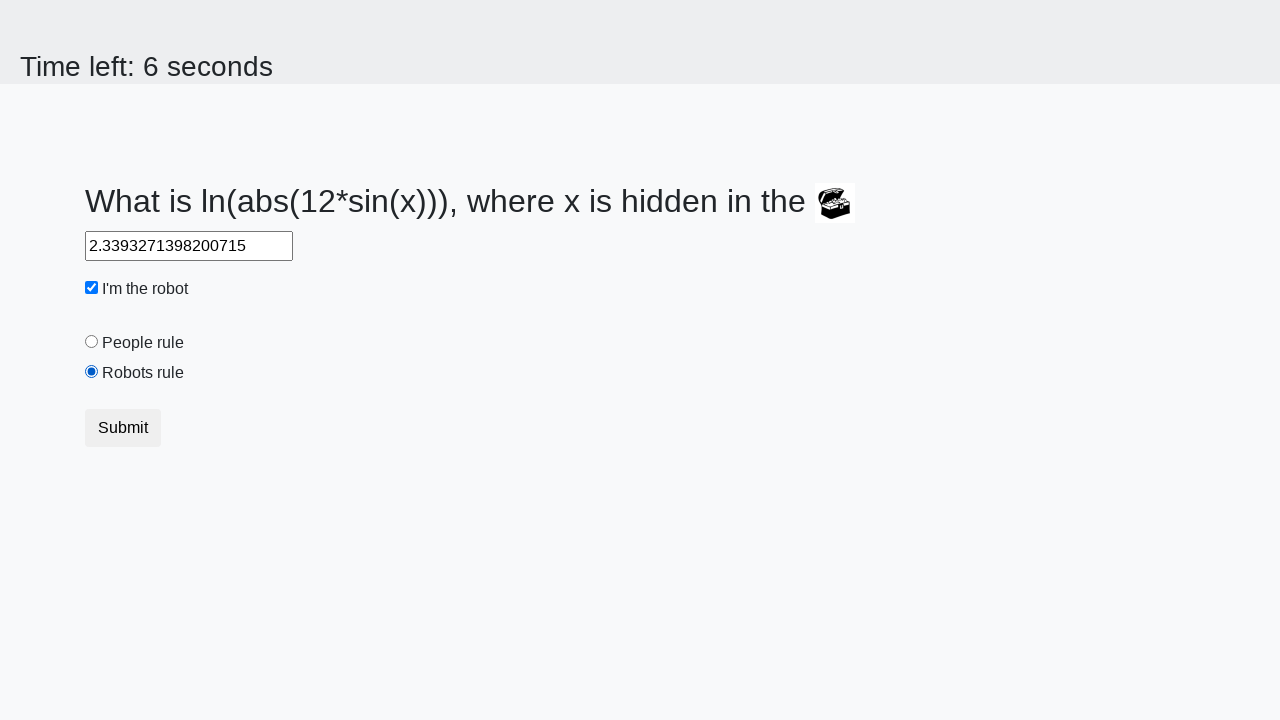

Clicked submit button to submit the form at (123, 428) on .btn
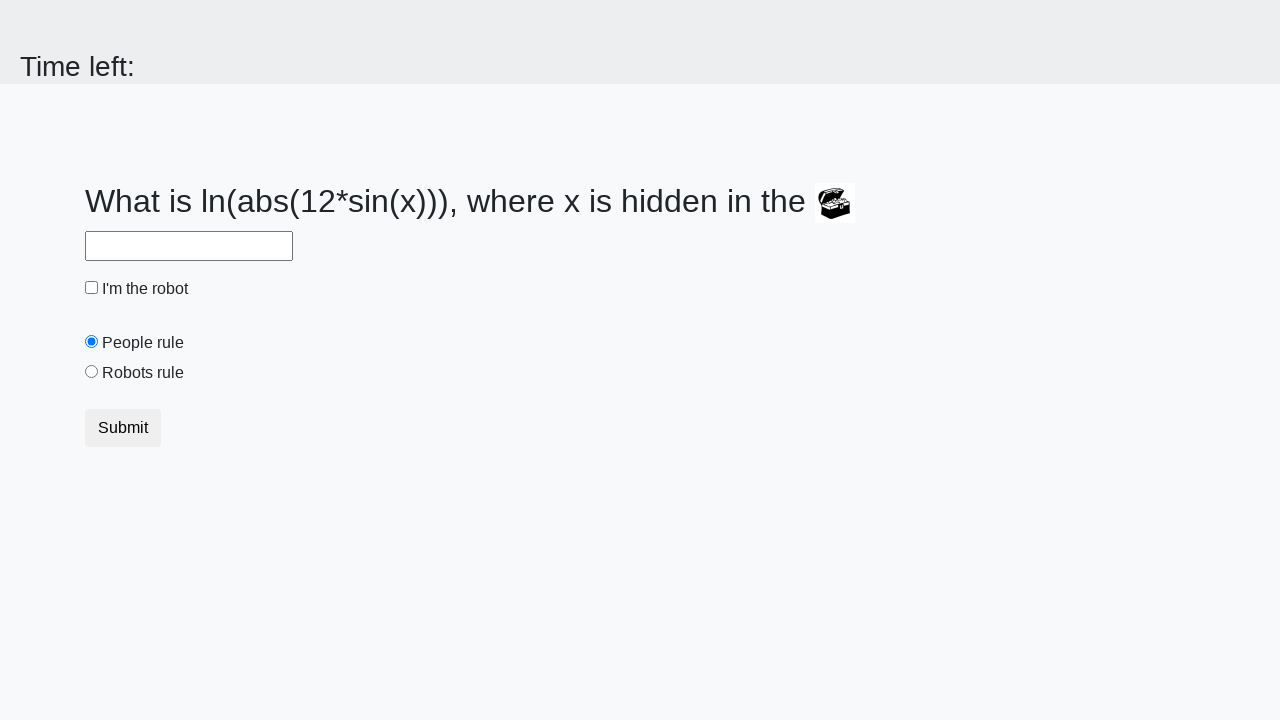

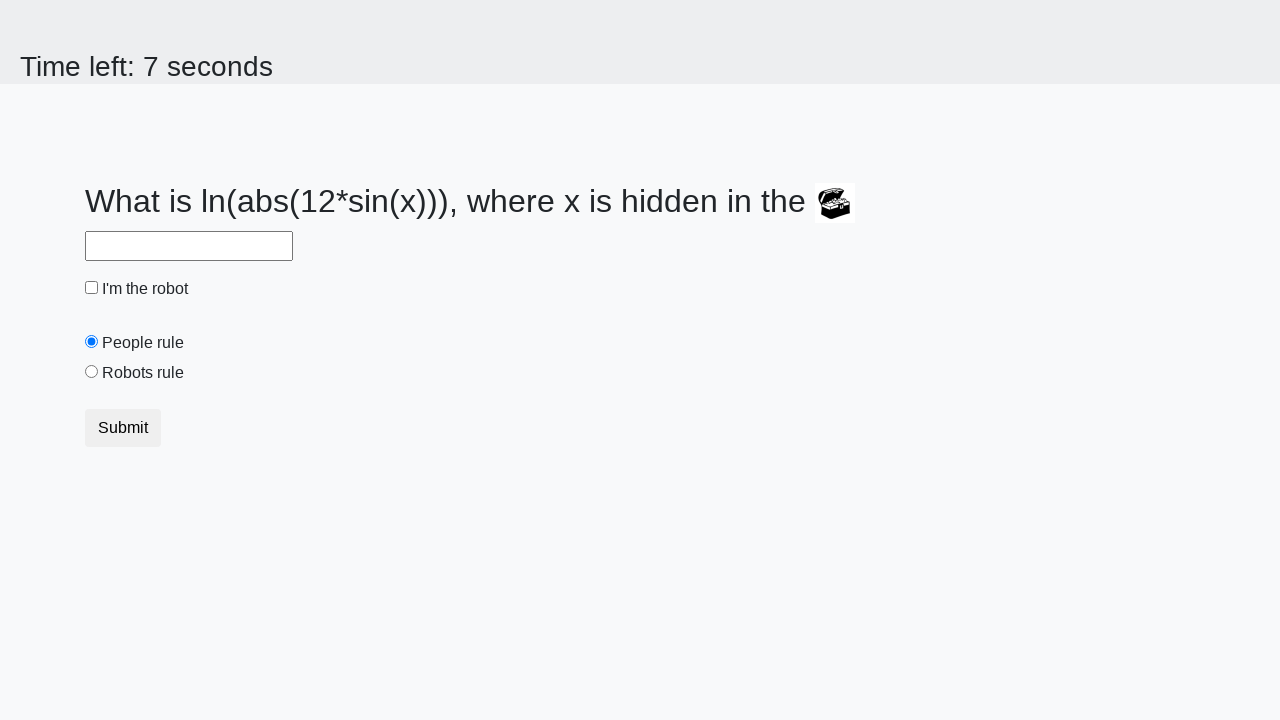